Tests checkbox functionality by navigating to the checkboxes page, checking an unchecked checkbox, and unchecking a checked checkbox

Starting URL: http://the-internet.herokuapp.com

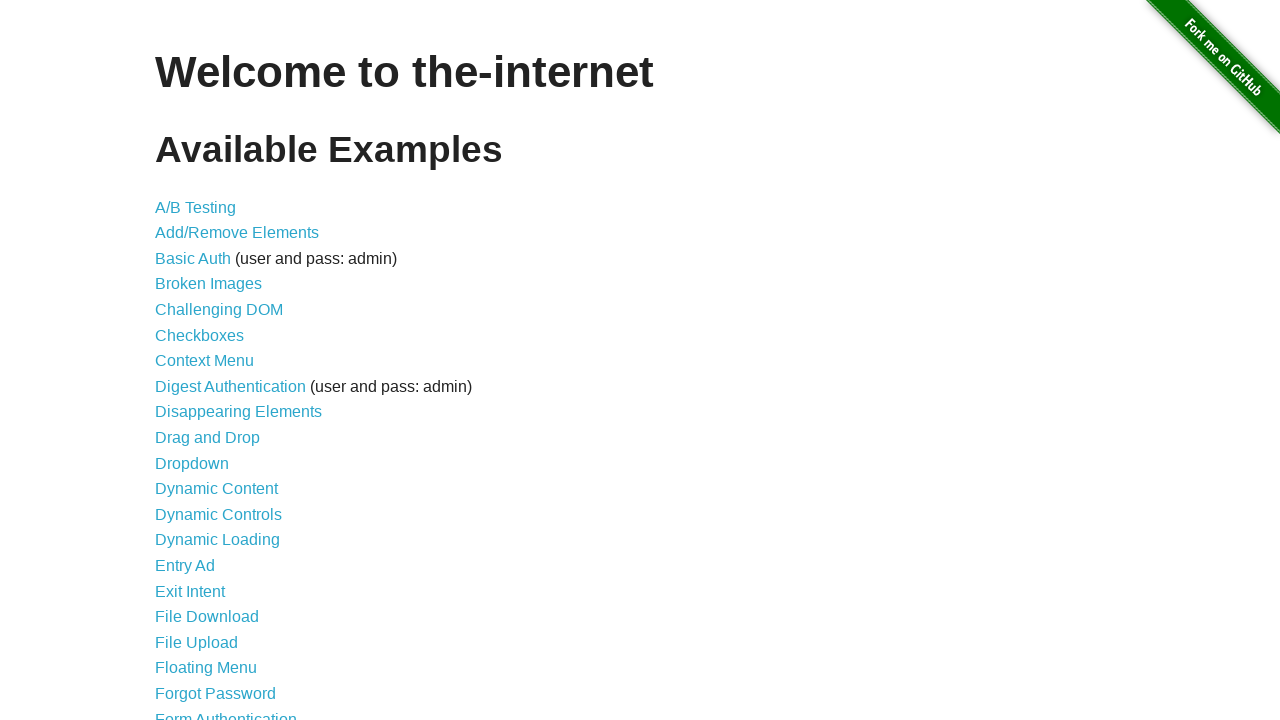

Waited for welcome text to load
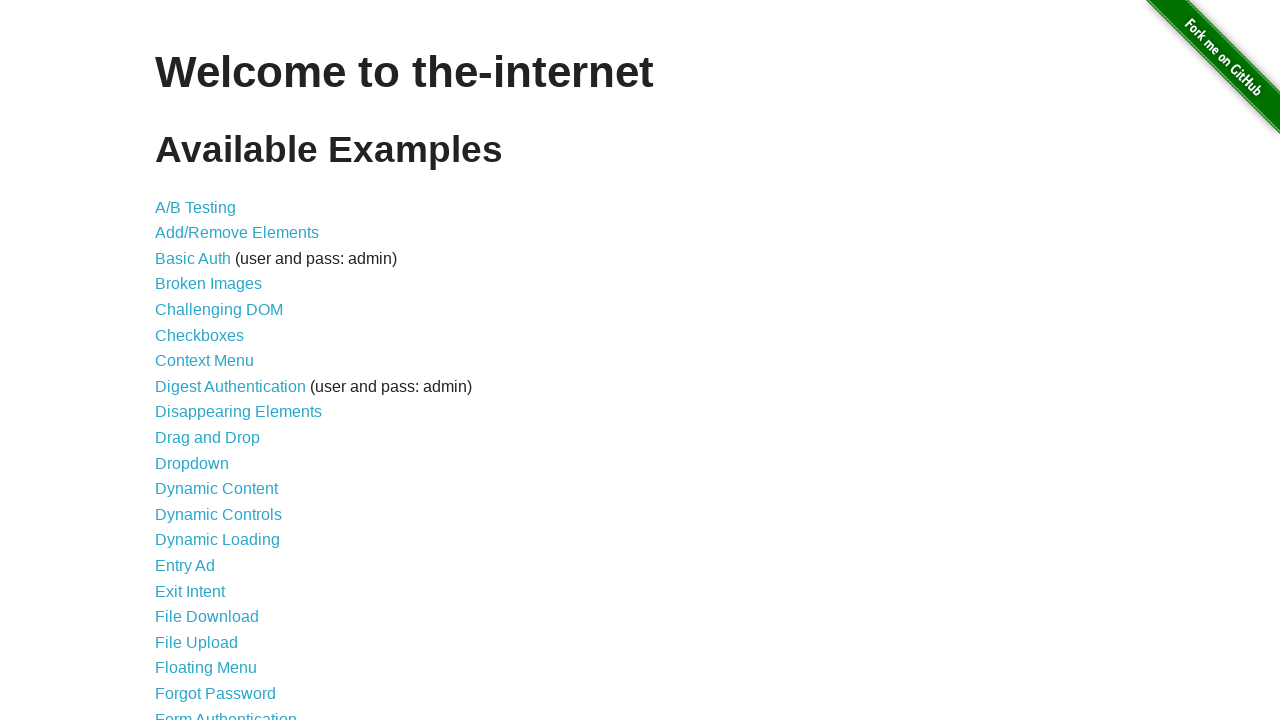

Clicked on Checkboxes link at (200, 335) on #content li:nth-child(6) a
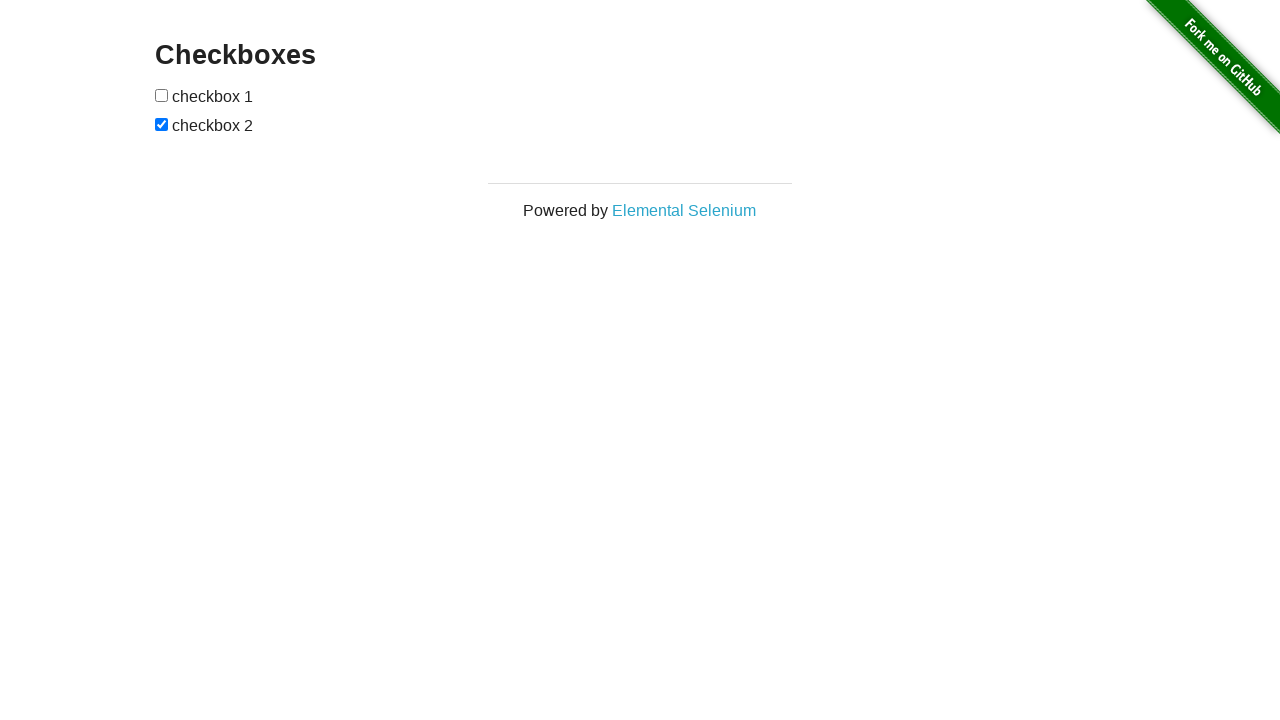

Checkboxes page loaded
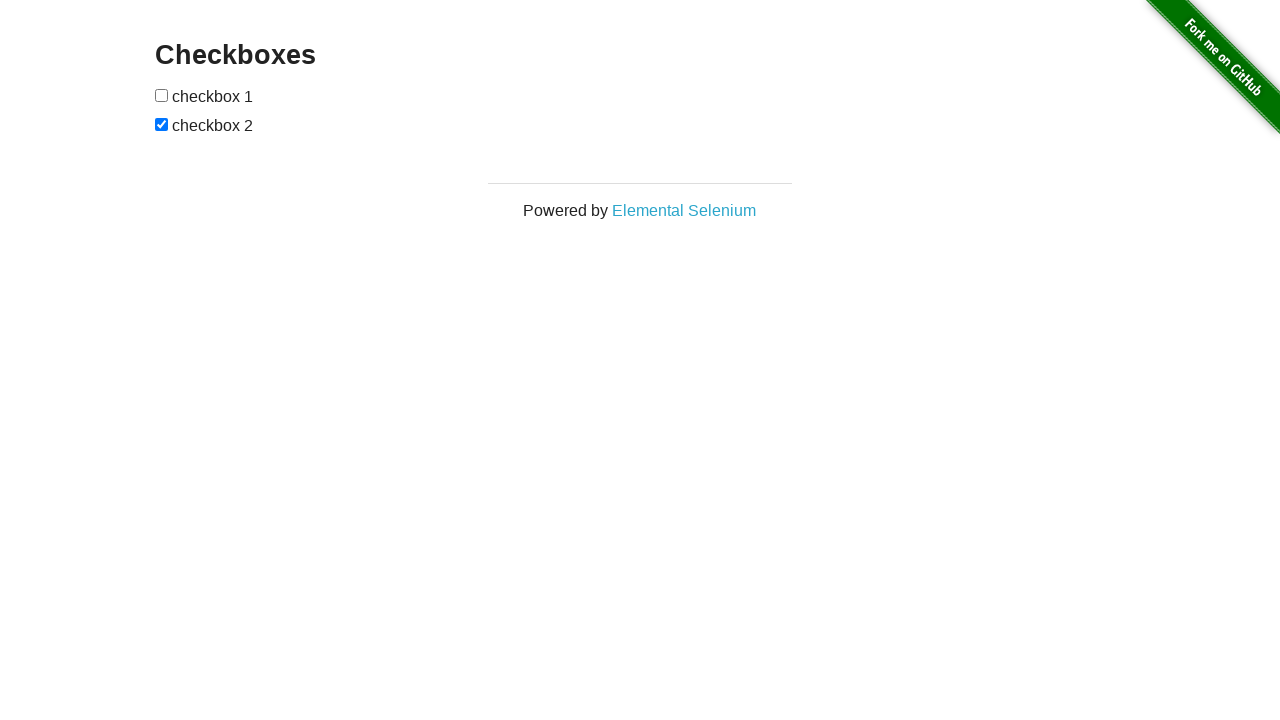

Checked the first checkbox at (162, 95) on #checkboxes input[type=checkbox] >> nth=0
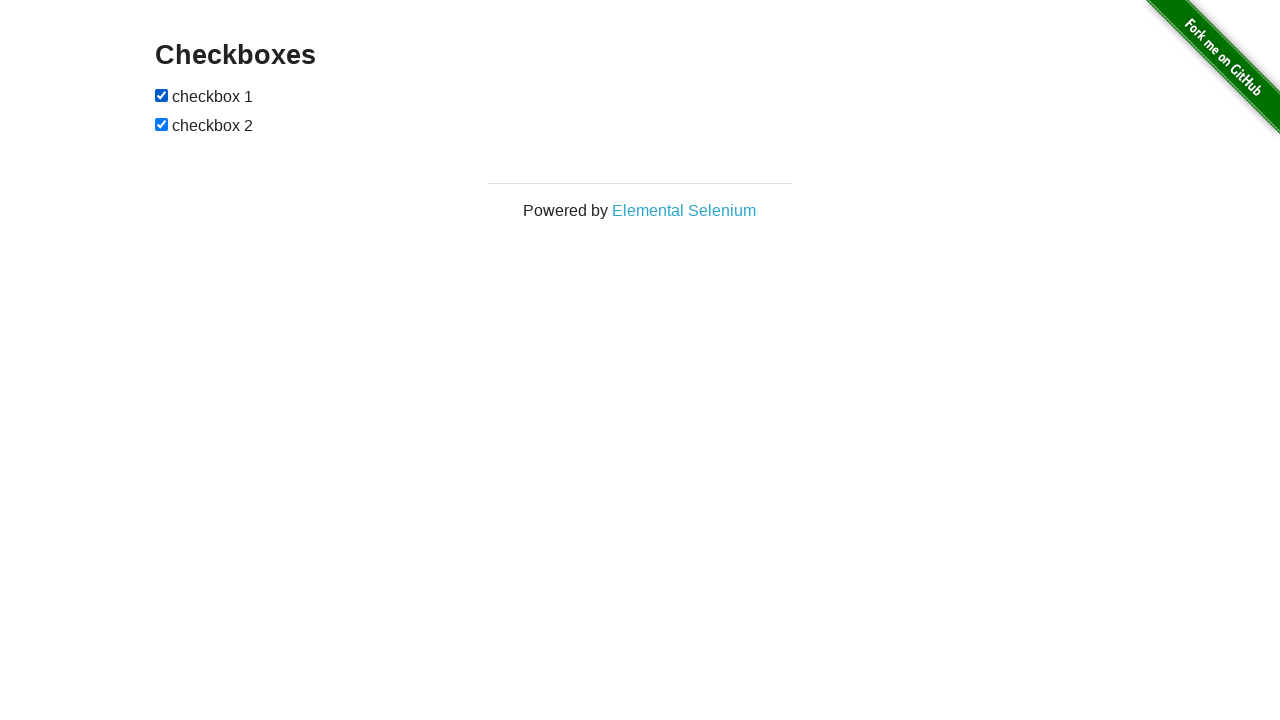

Verified first checkbox is checked
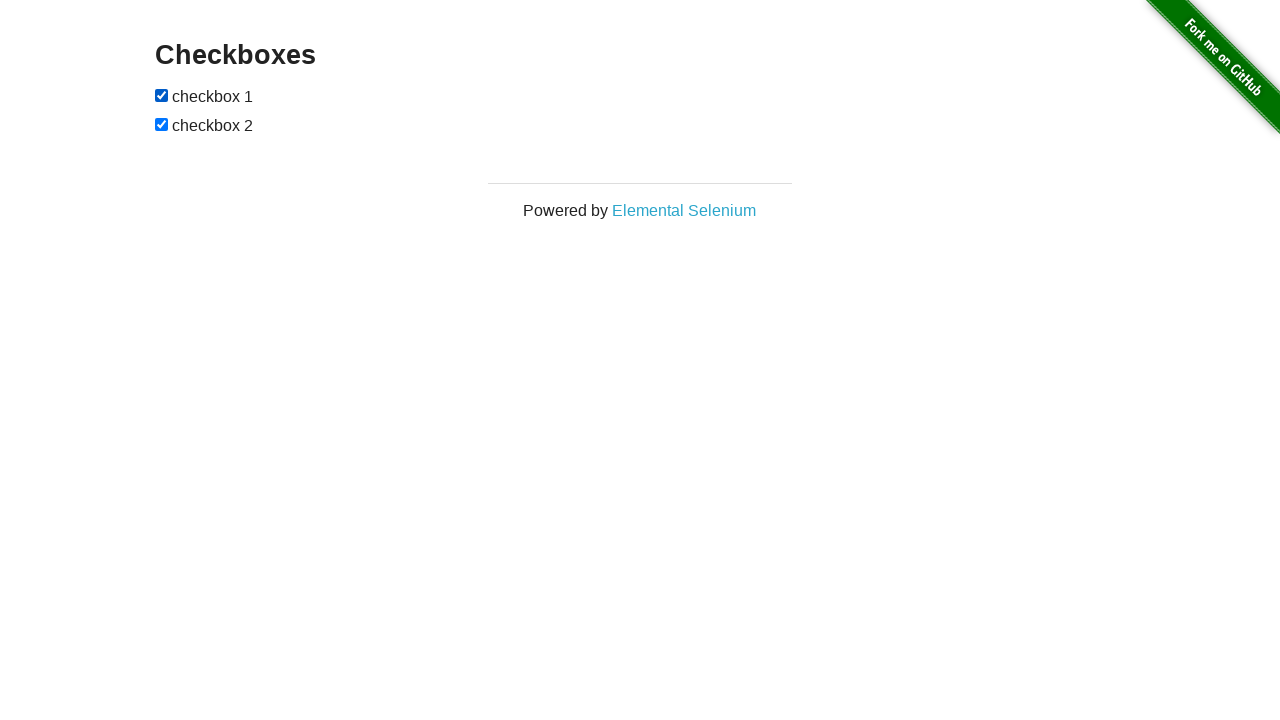

Unchecked the second checkbox at (162, 124) on #checkboxes input[type=checkbox] >> nth=1
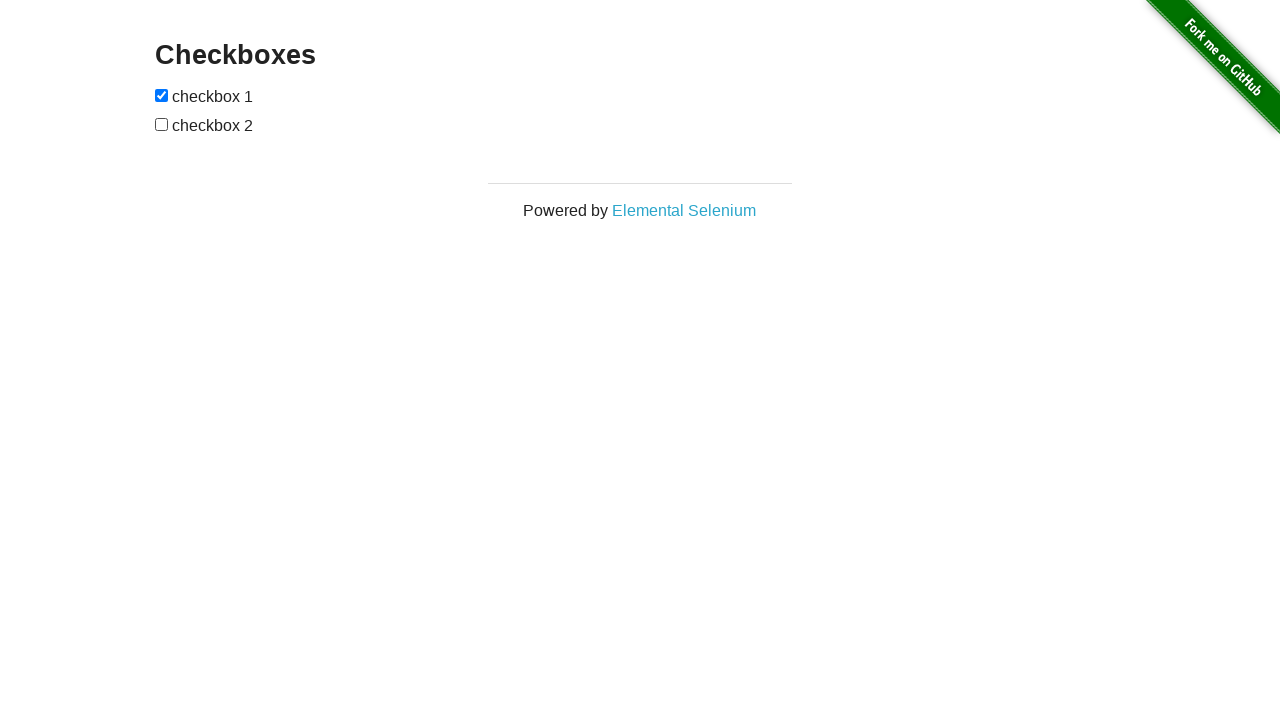

Verified second checkbox is unchecked
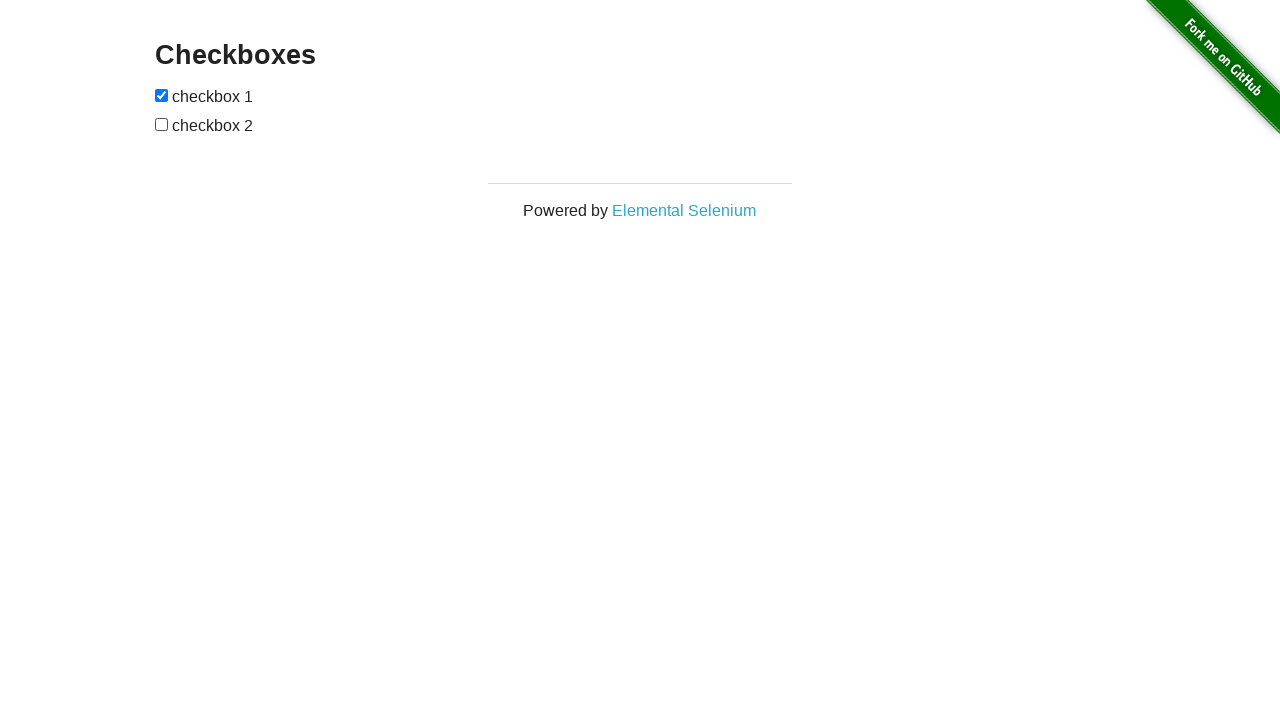

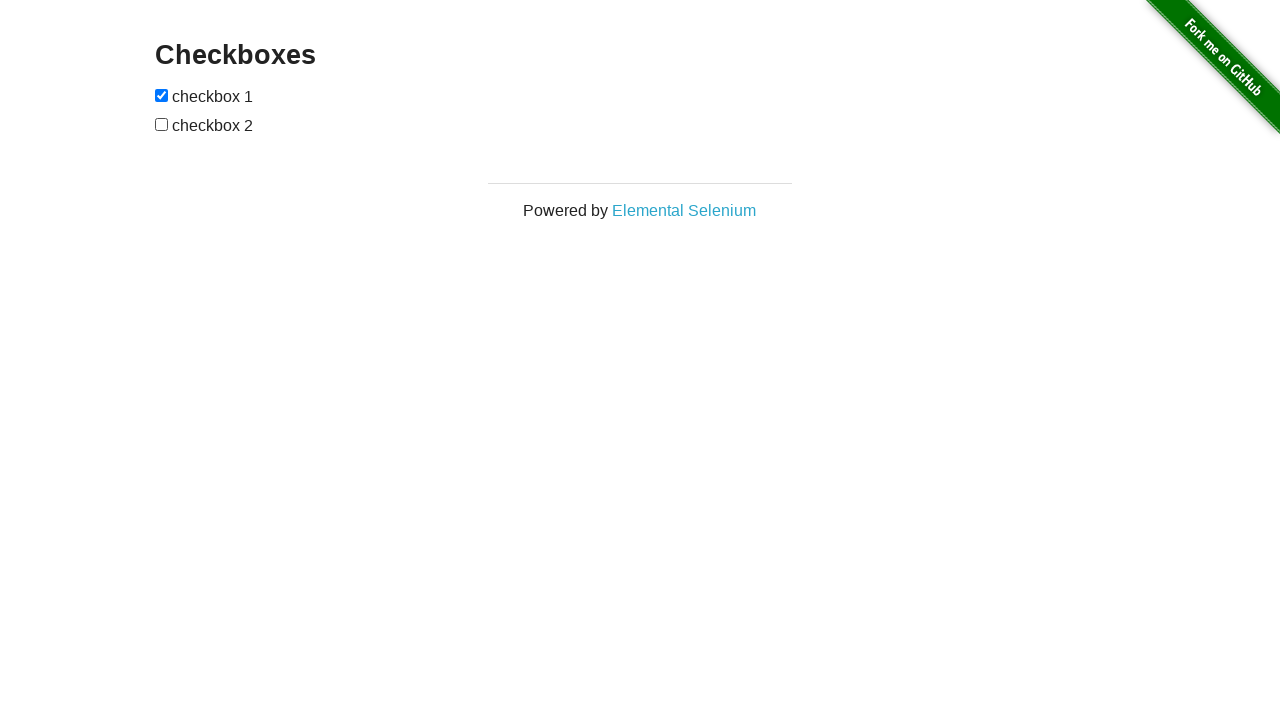